Navigates to the Selenium practice page and verifies that the current URL matches the expected URL.

Starting URL: https://www.tutorialspoint.com/selenium/practice/selenium_automation_practice.php

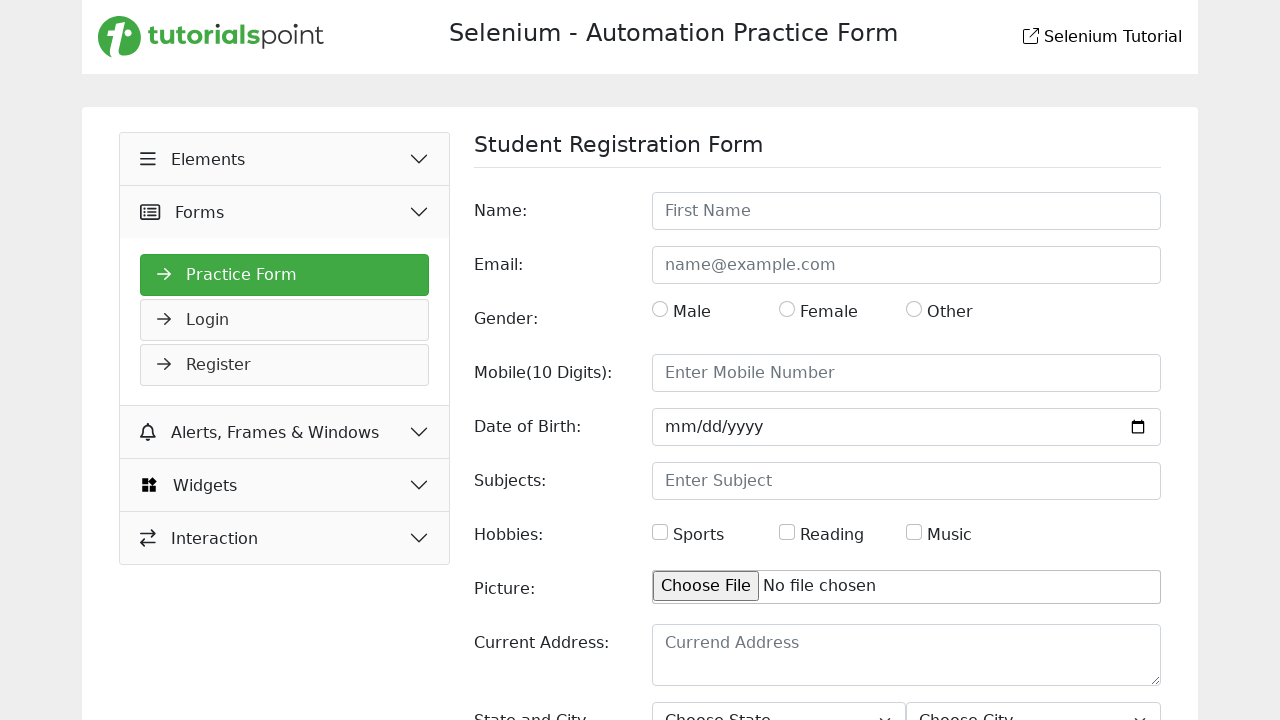

Waited for page to load (domcontentloaded)
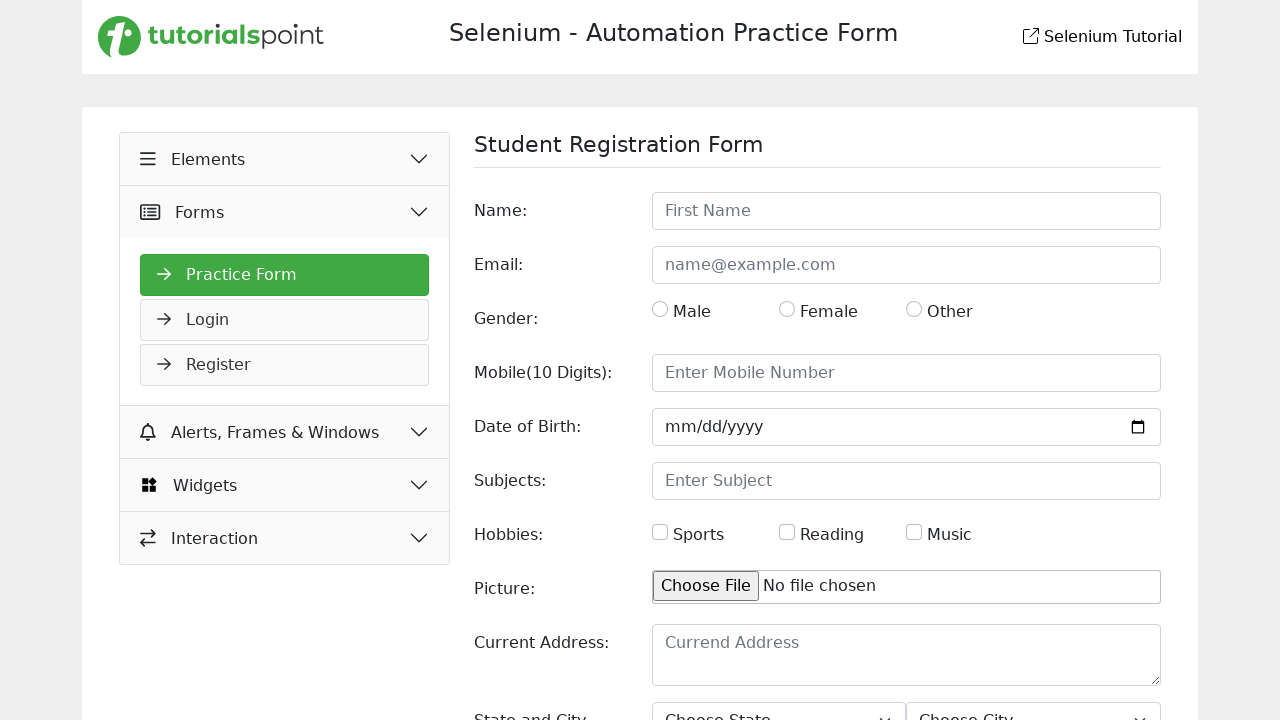

Retrieved current URL from page
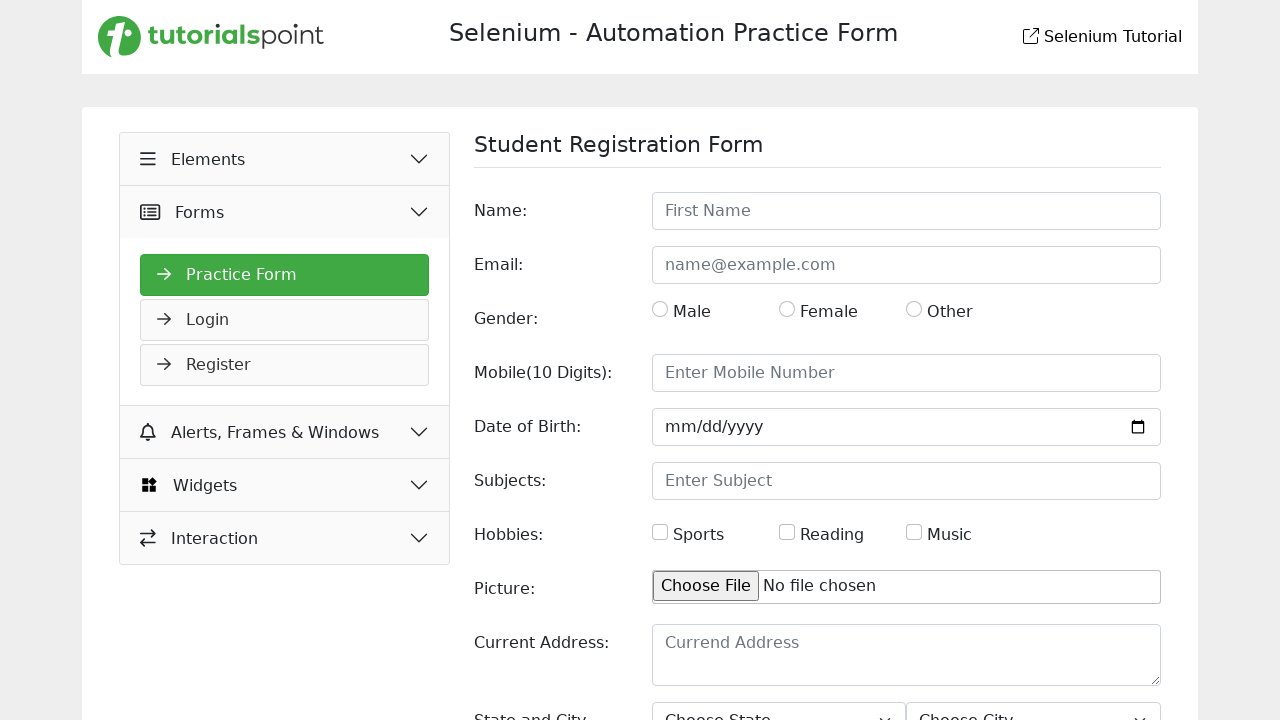

Set expected URL for verification
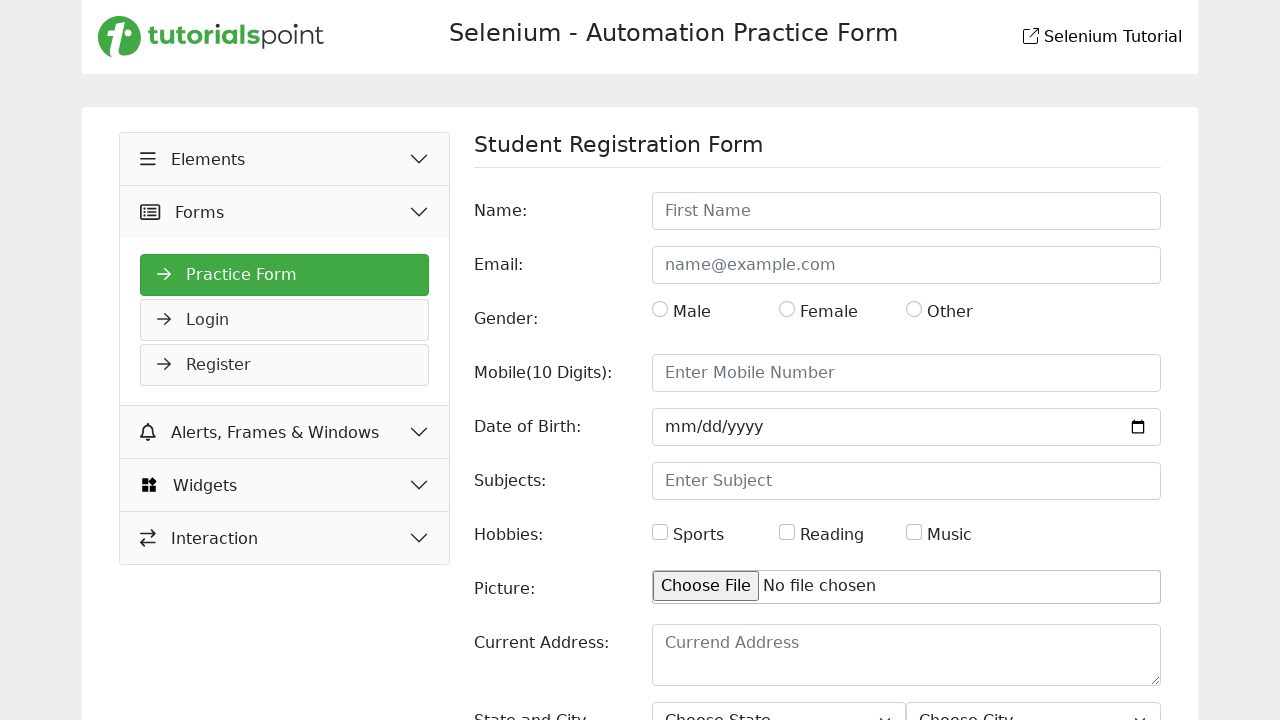

Verified: Current URL matches expected URL
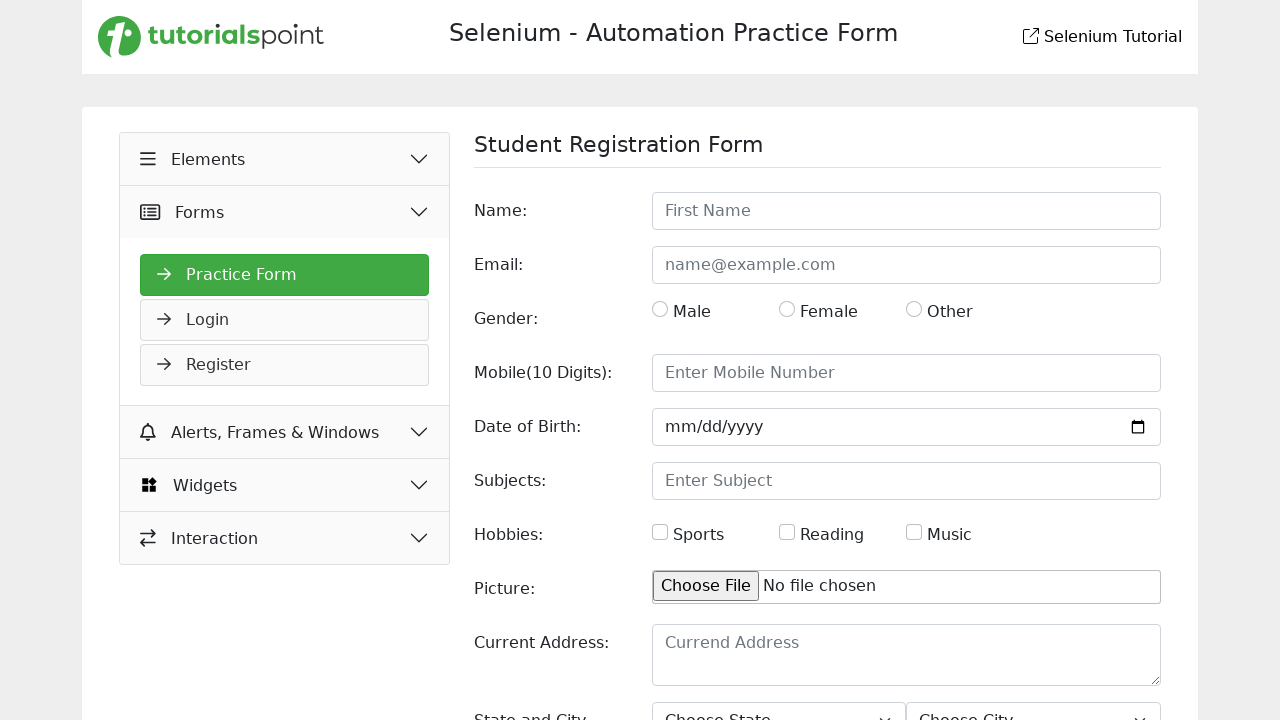

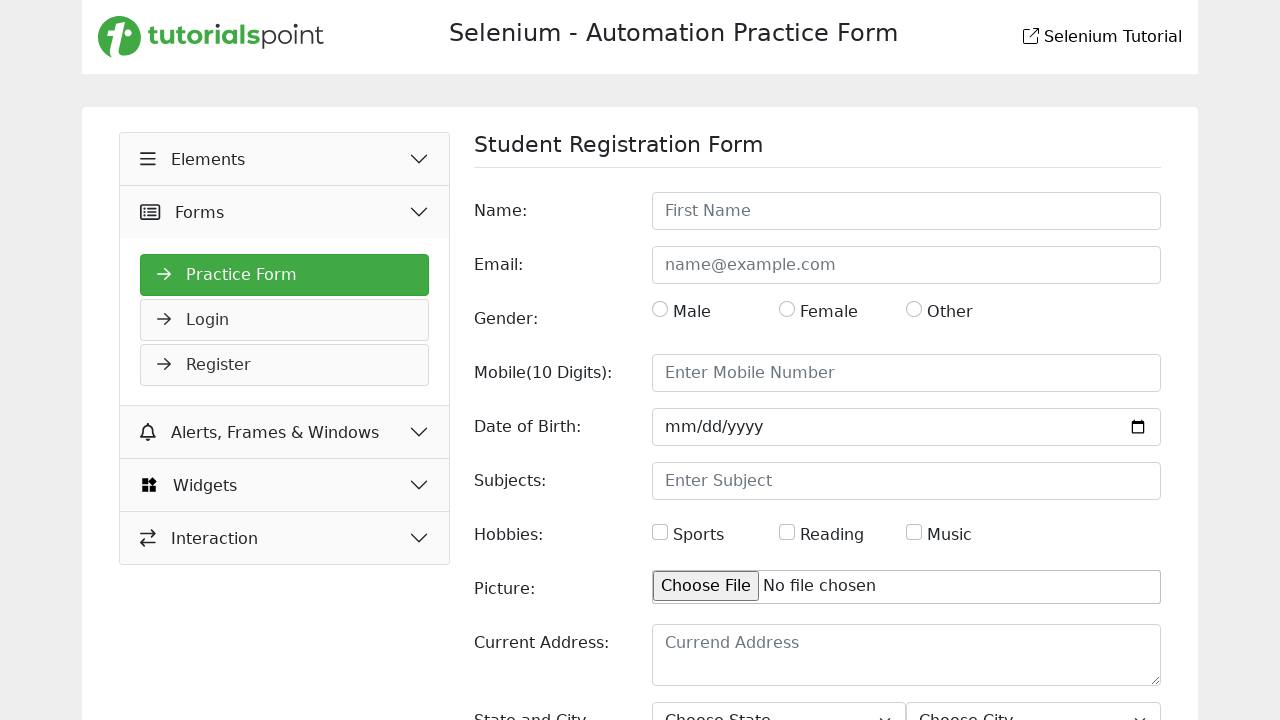